Tests basic navigation to DormDeal website and checks if the login button is present on the page

Starting URL: https://dormdeal-project.vercel.app

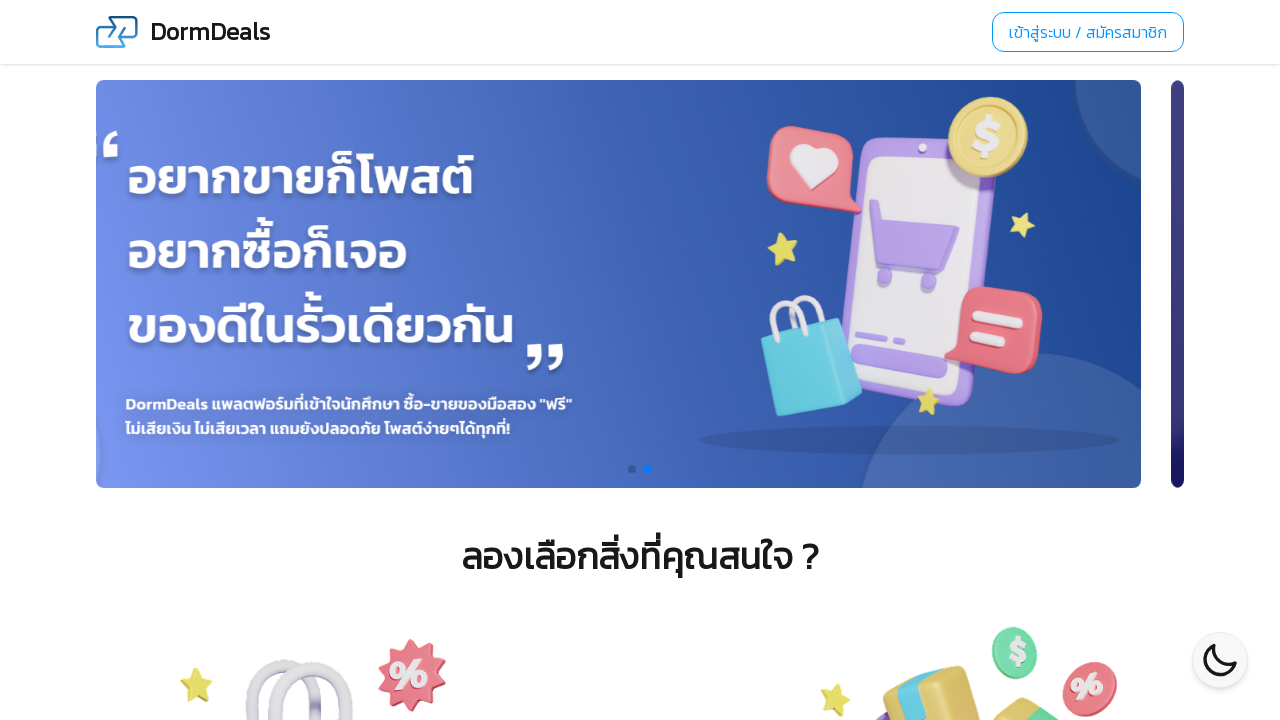

Waited for page to fully load with network idle state
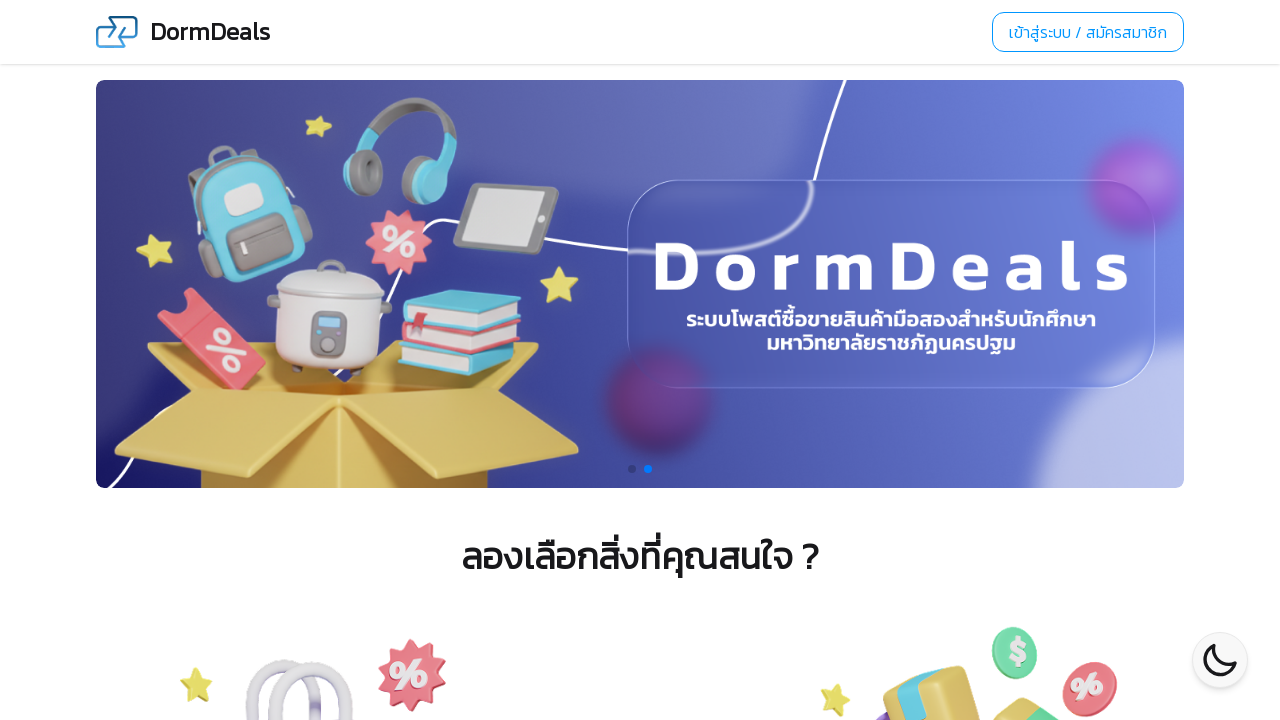

Located login button element
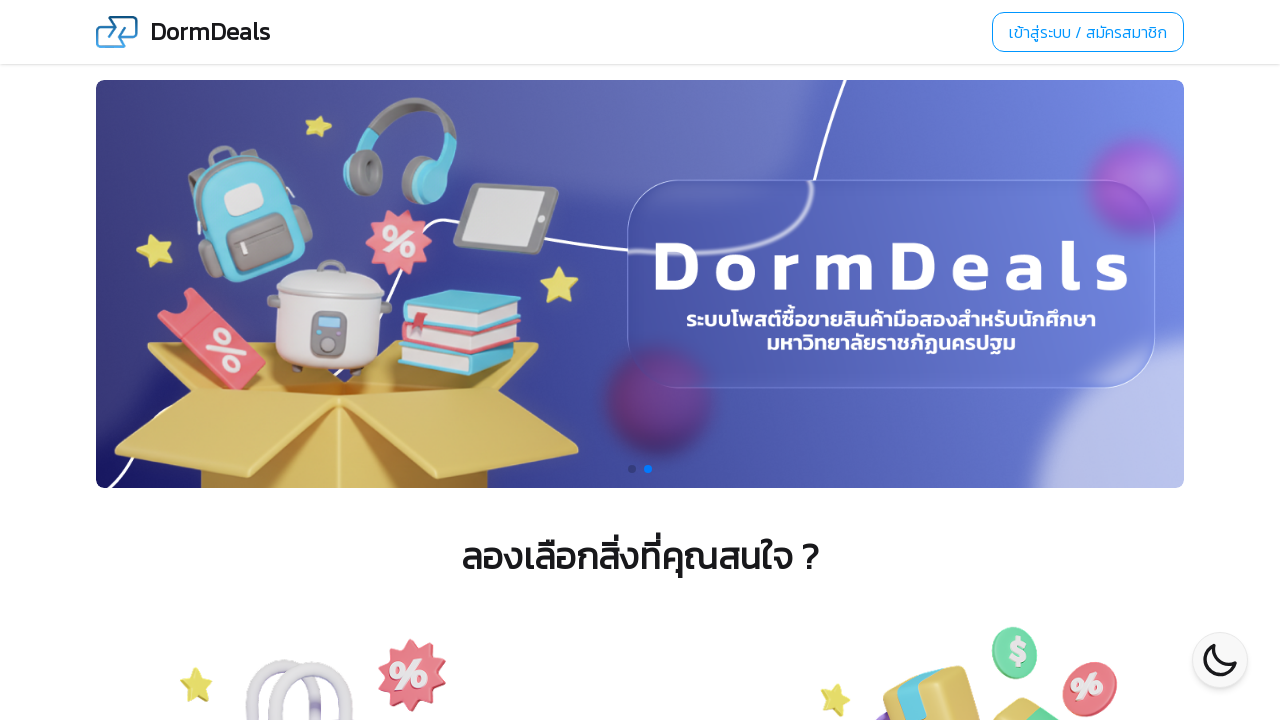

Verified login button is visible on DormDeal homepage
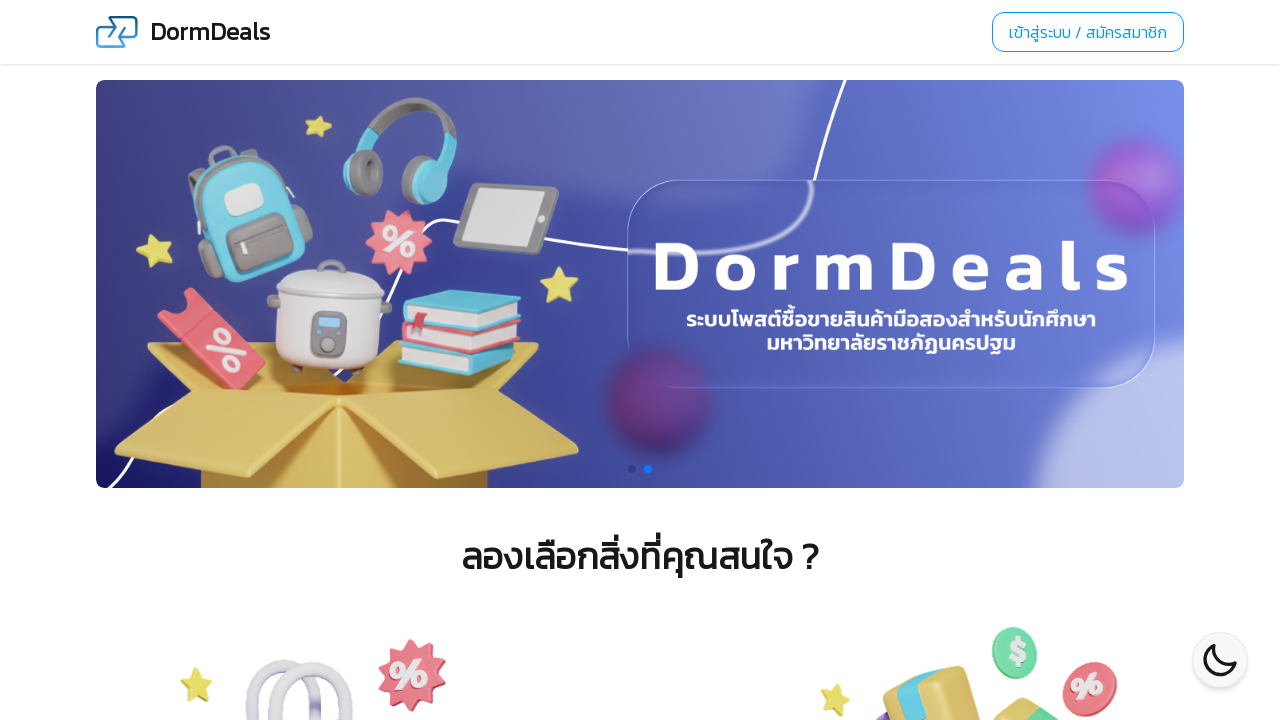

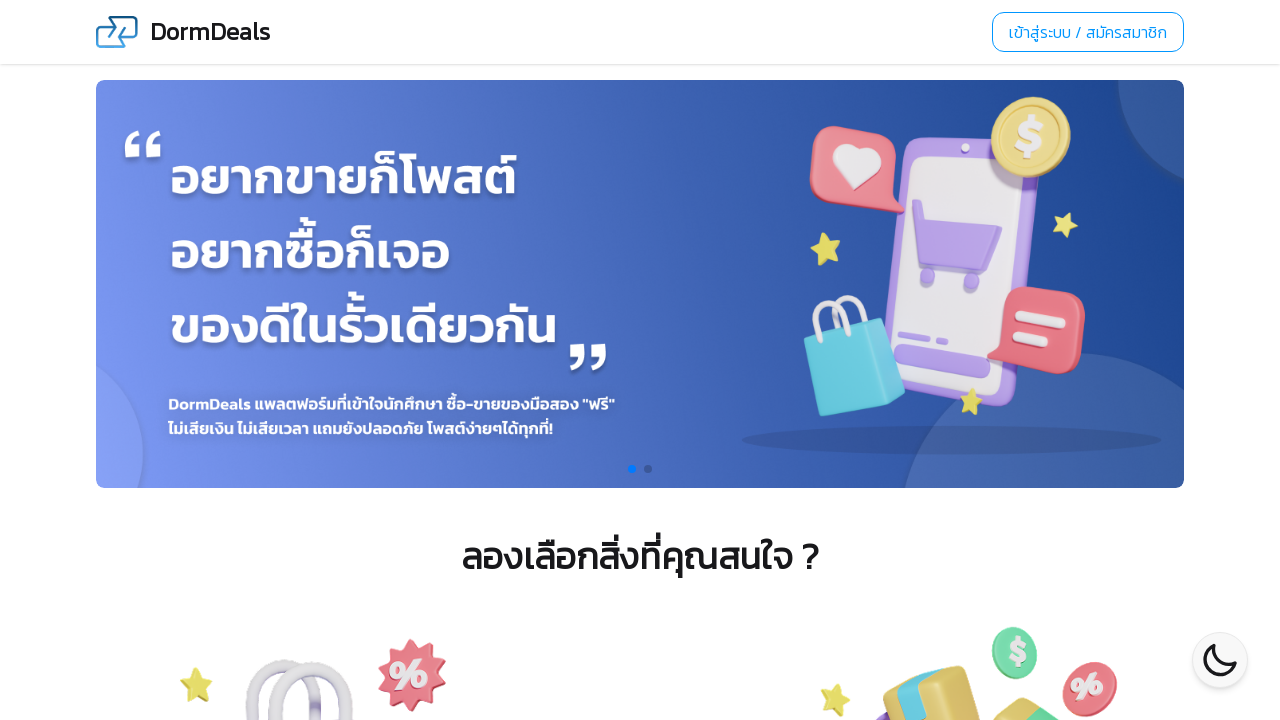